Clicks on the Home link using link text locator

Starting URL: https://demoqa.com/links

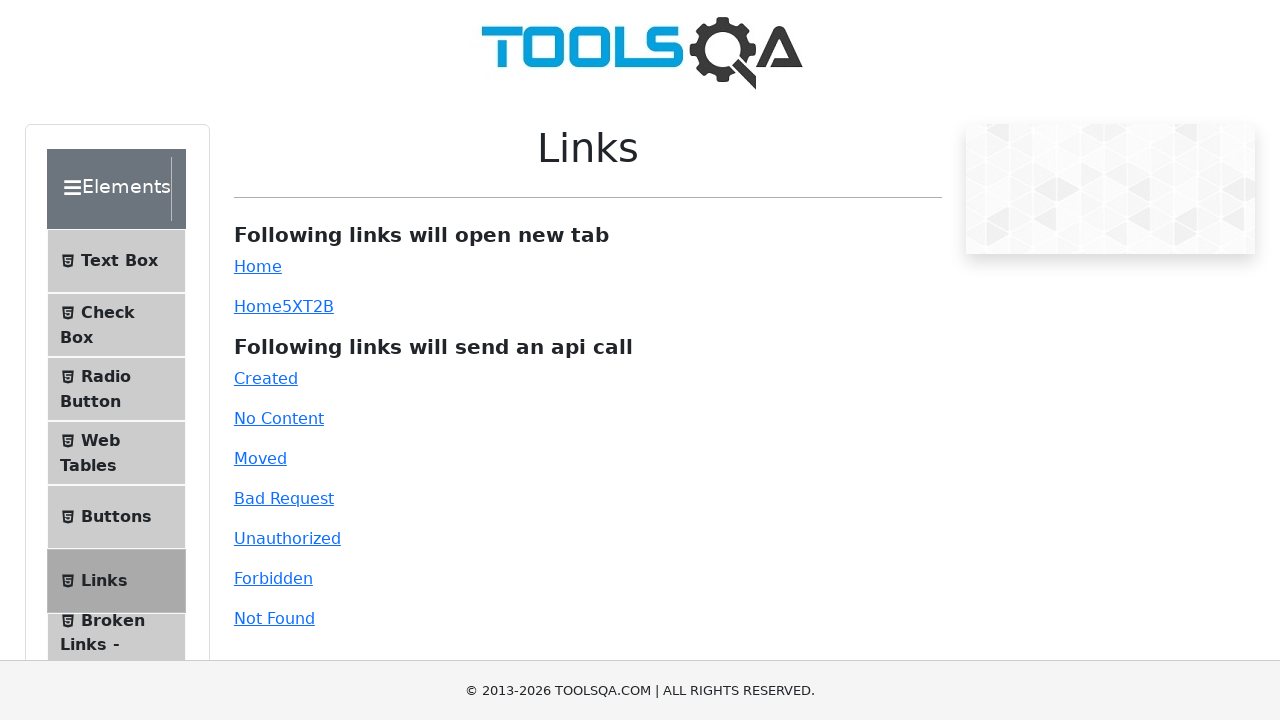

Navigated to https://demoqa.com/links
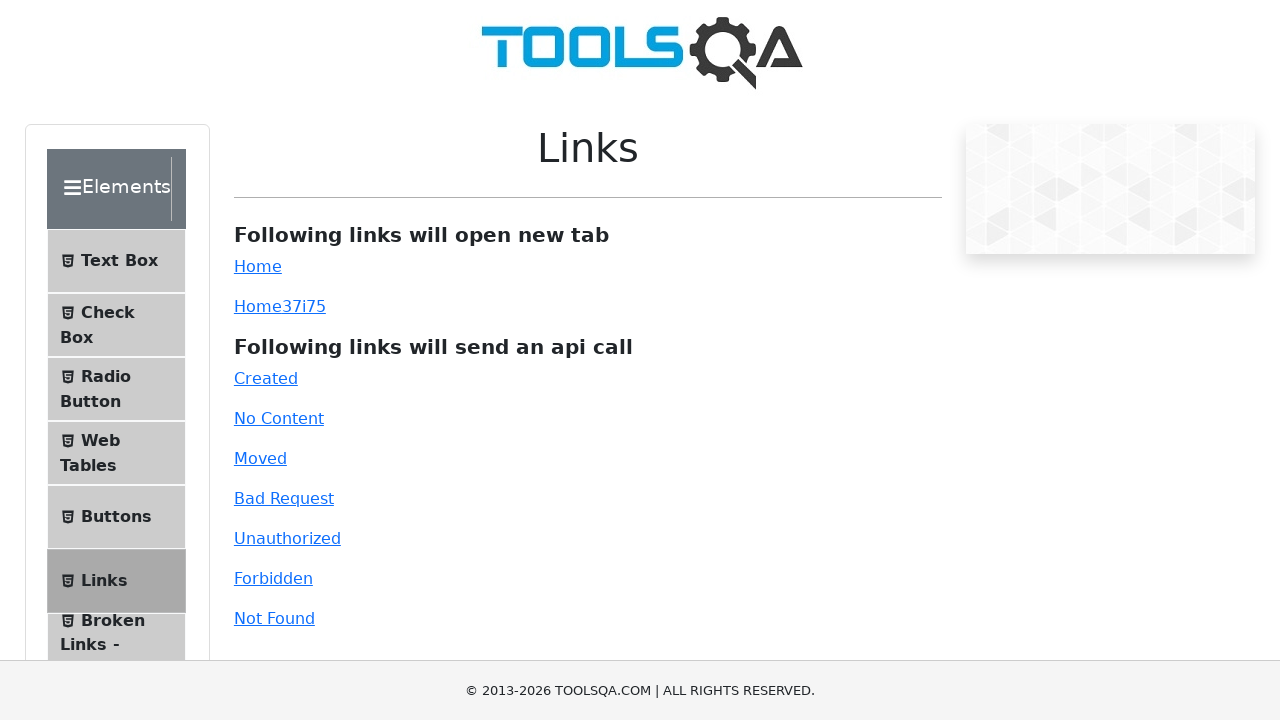

Clicked on the Home link using link text locator at (258, 266) on text=Home
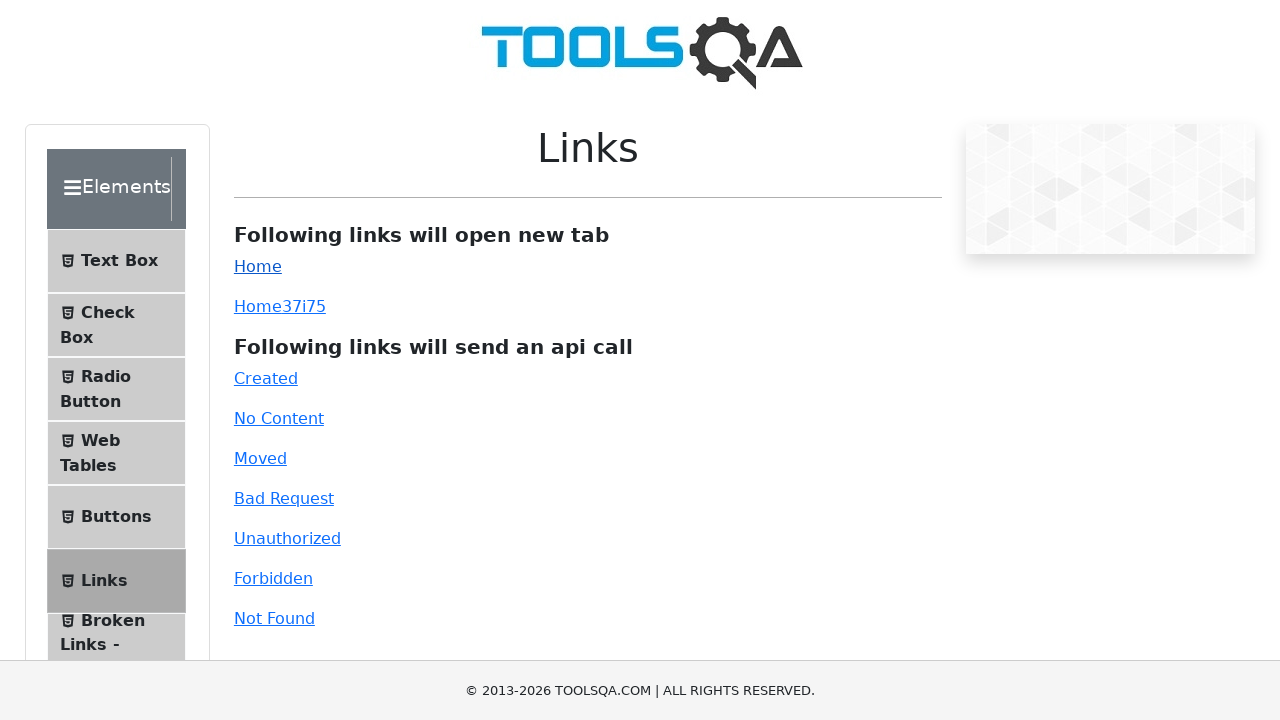

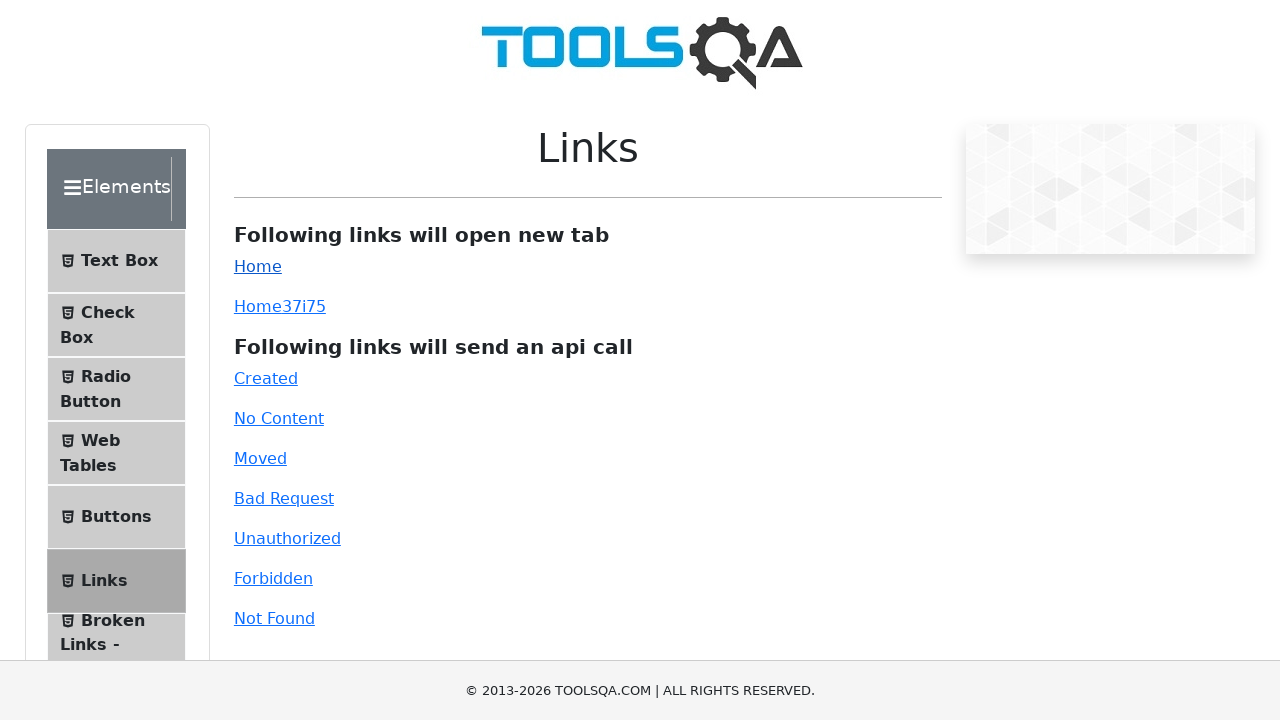